Tests the datepicker functionality by entering a date value directly into the date field and pressing Enter to confirm the selection

Starting URL: https://formy-project.herokuapp.com/datepicker

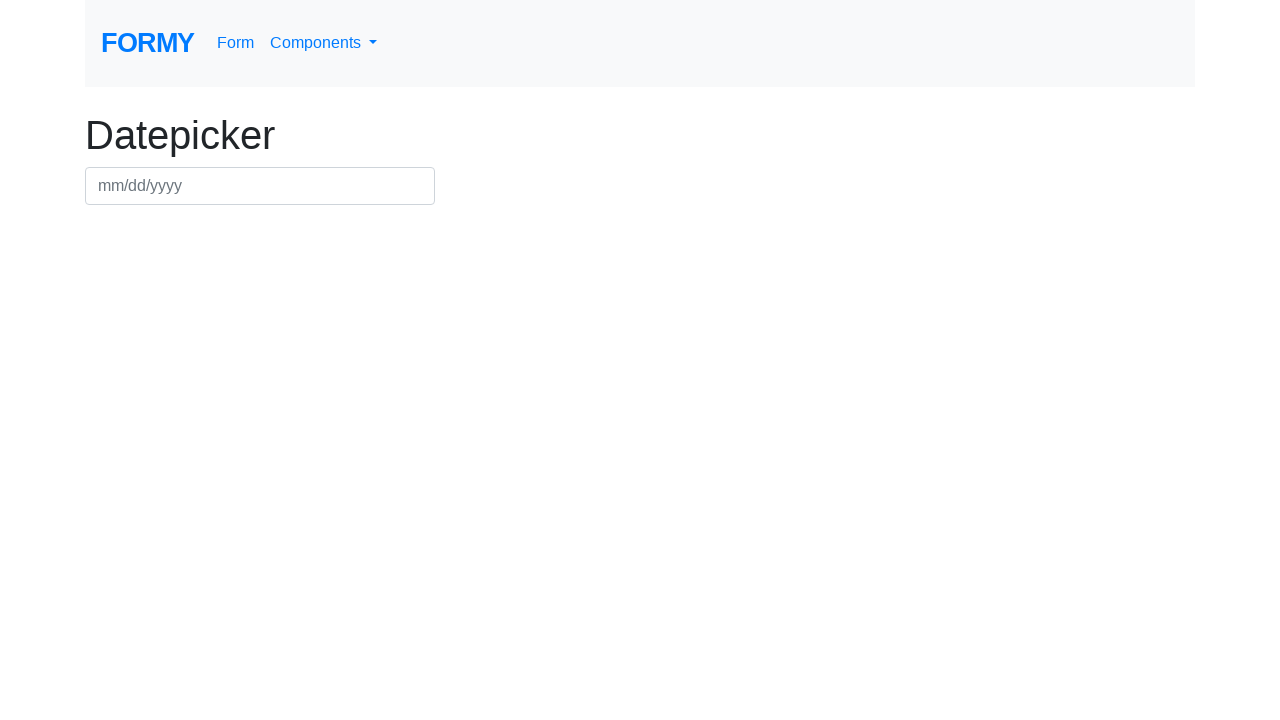

Filled datepicker field with date '07/15/2024' on #datepicker
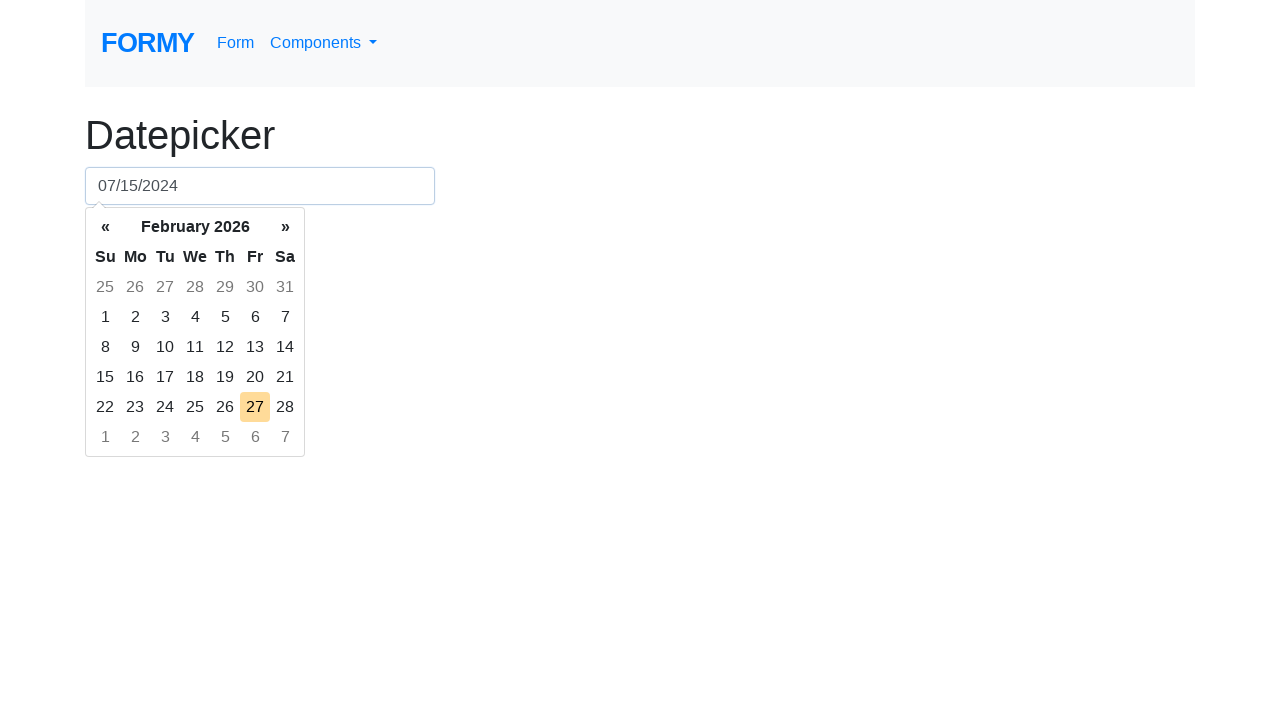

Pressed Enter to confirm date selection on #datepicker
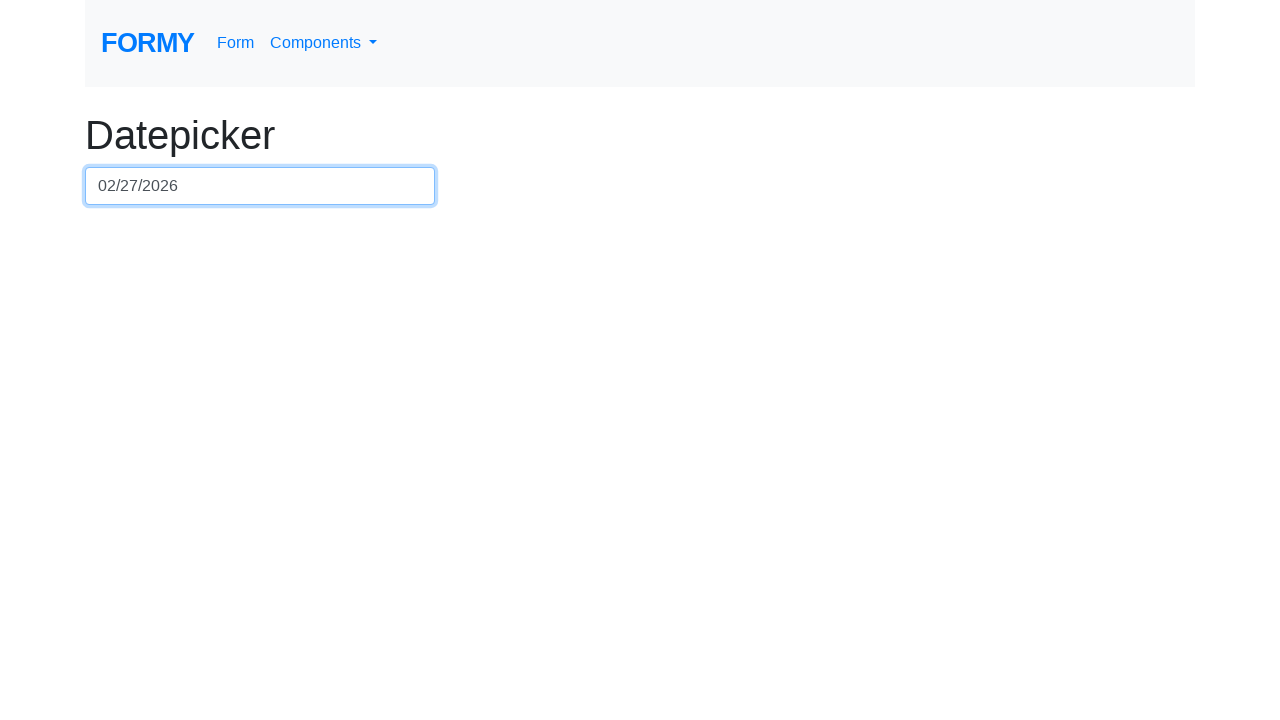

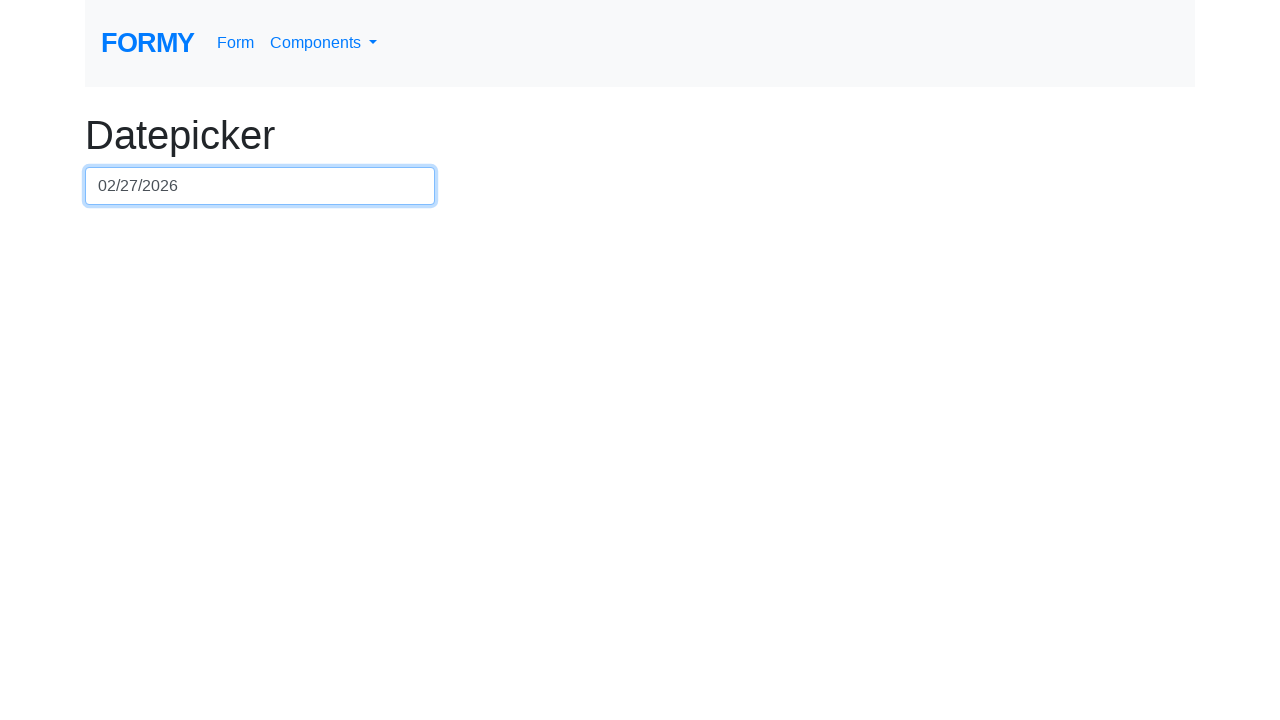